Tests dropdown selection functionality by selecting values from a state dropdown using different methods (text, label, value, index) and verifies a multi-select hobbies dropdown

Starting URL: https://freelance-learn-automation.vercel.app/signup

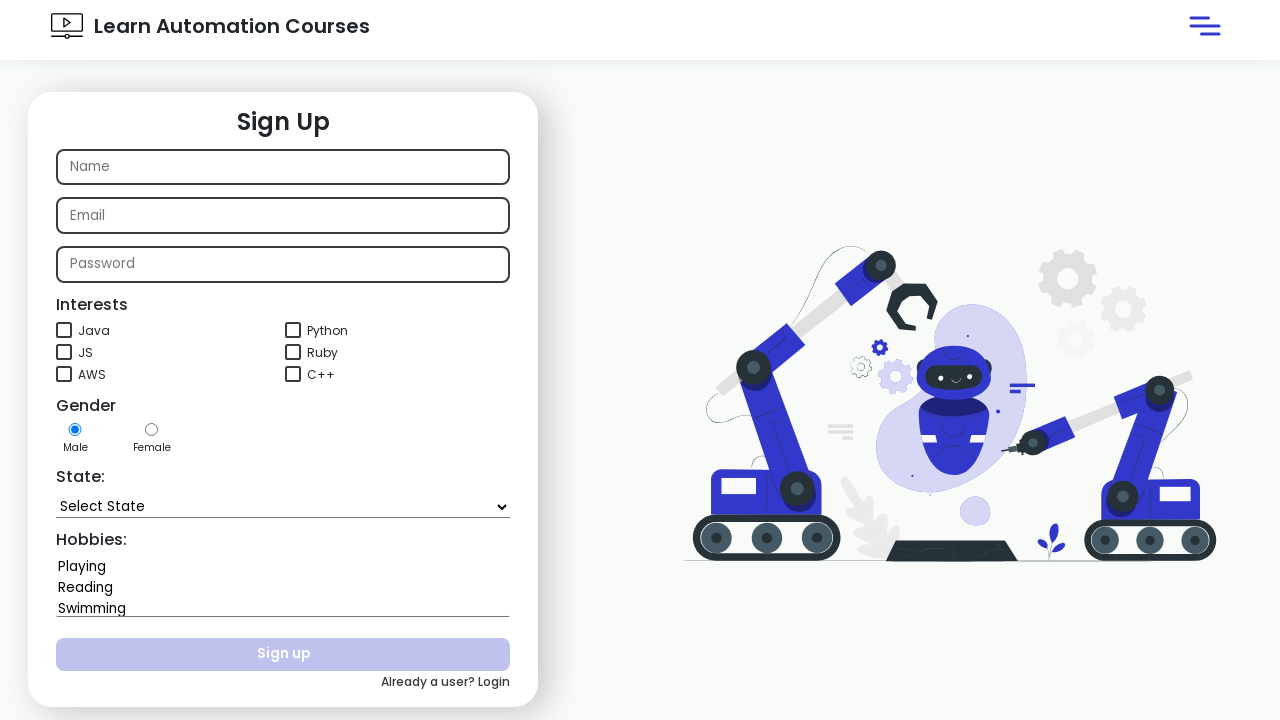

Selected 'Maharashtra' from state dropdown by text on #state
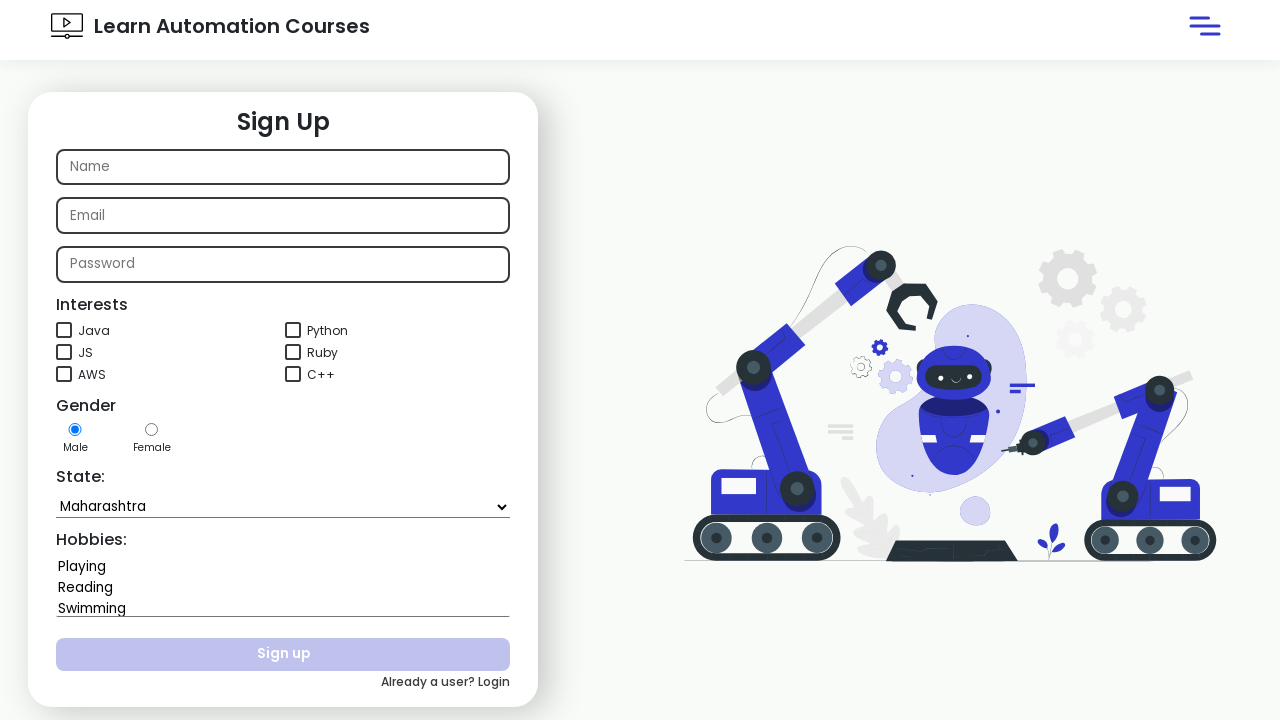

Selected 'Madhya Pradesh' from state dropdown by label on #state
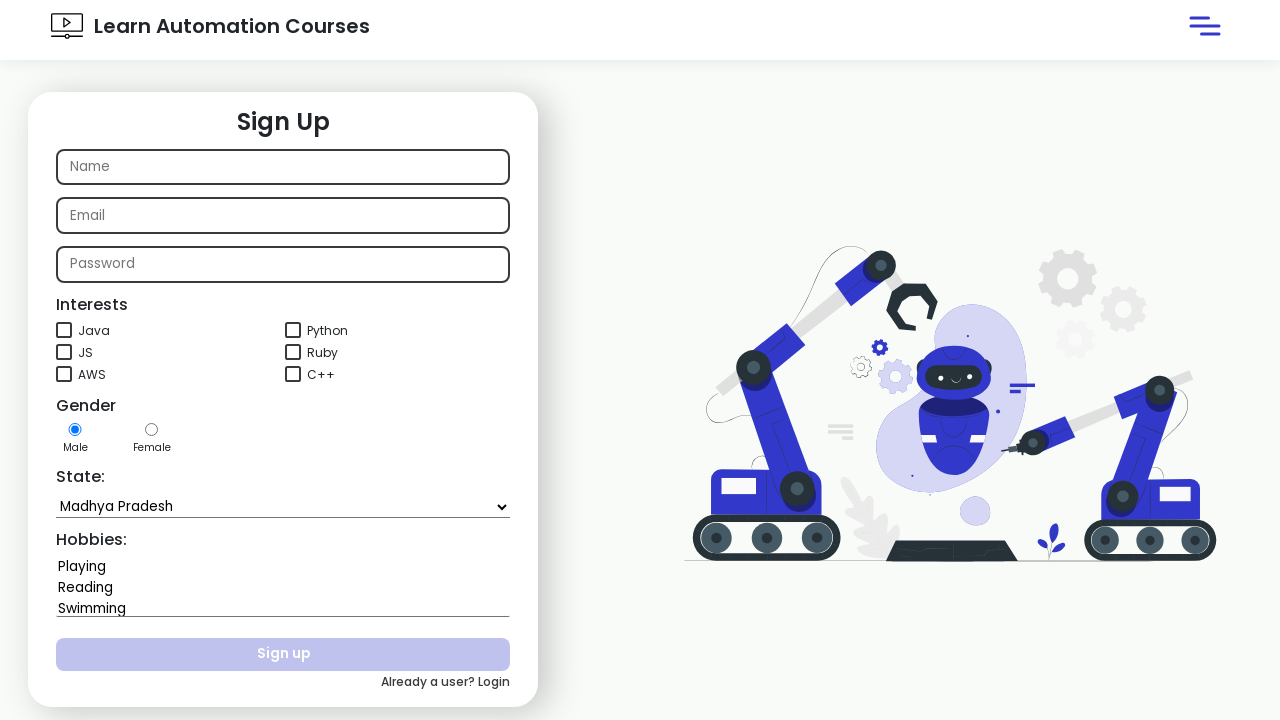

Selected 'Gujarat' from state dropdown by value attribute on #state
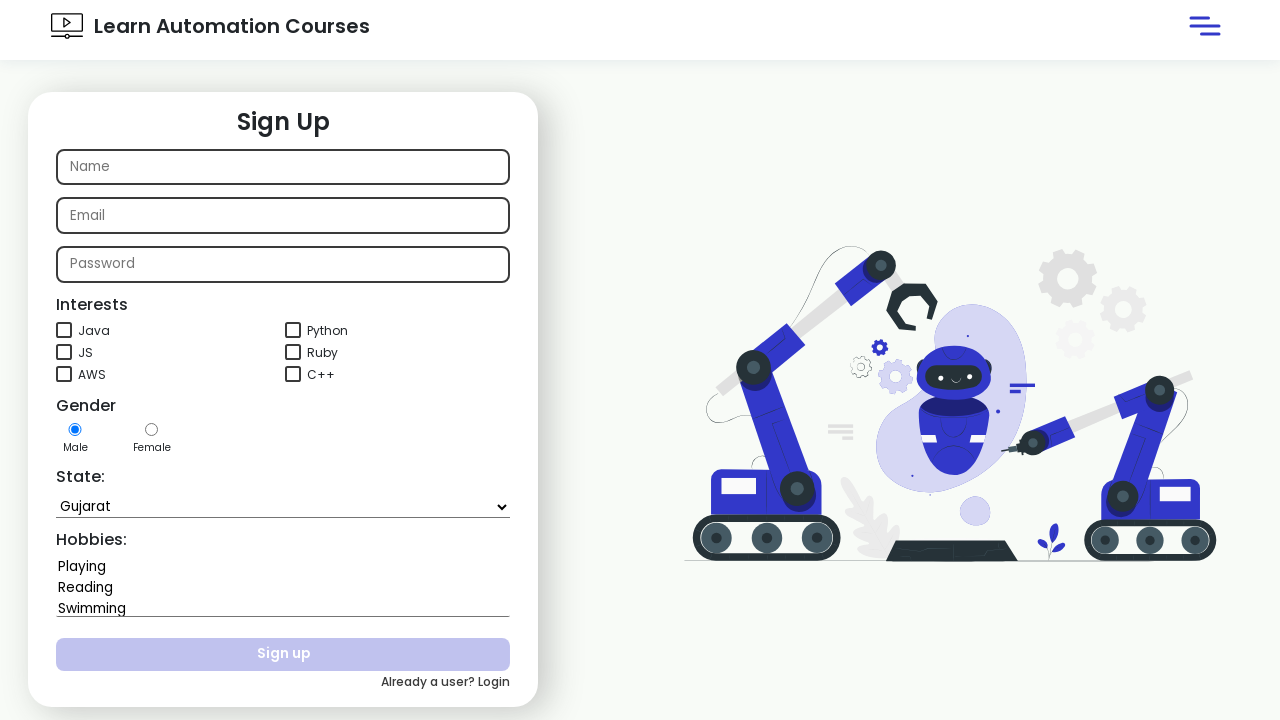

Selected state dropdown option at index 8 on #state
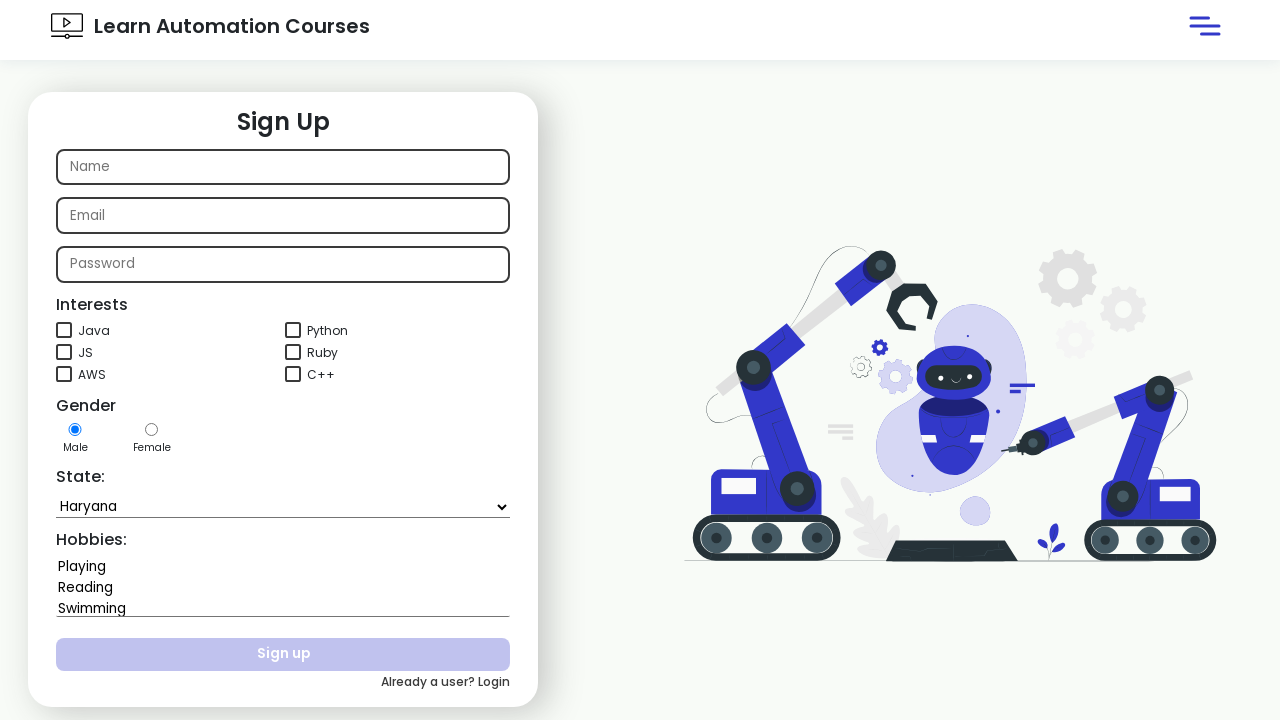

Retrieved state dropdown text content
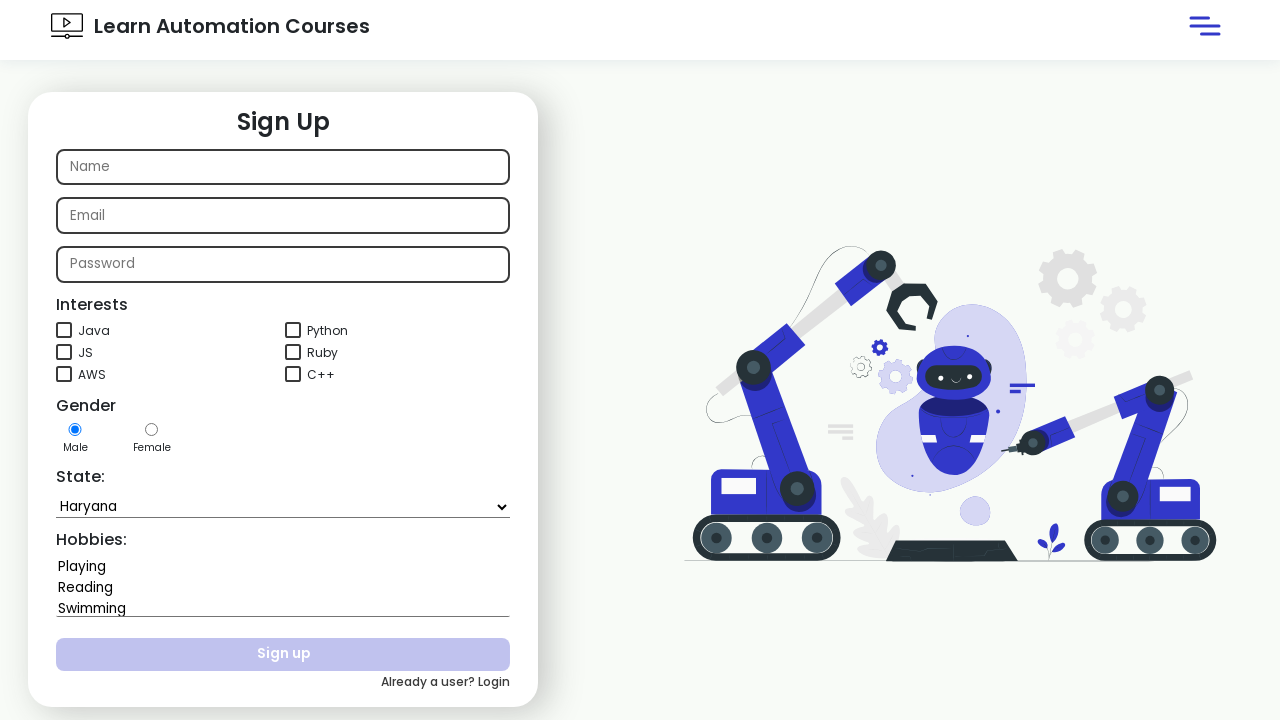

Verified 'Telangana' is present in state dropdown
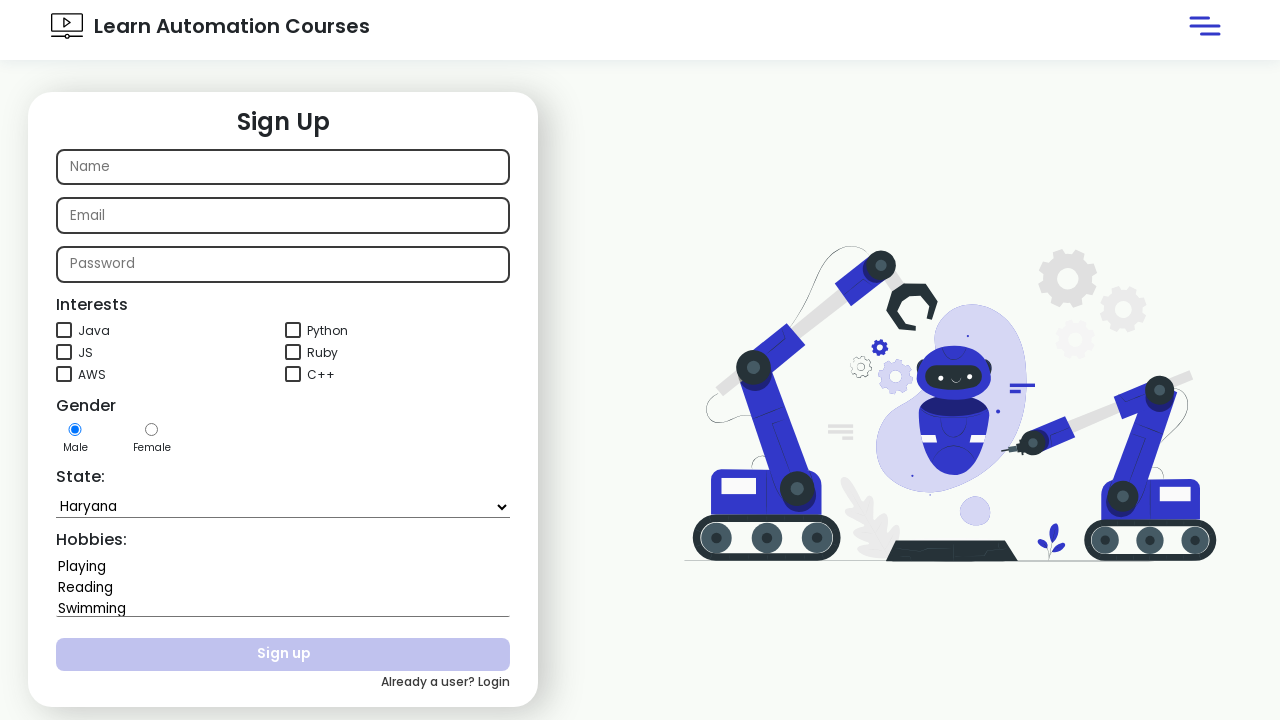

Retrieved all state dropdown option text contents
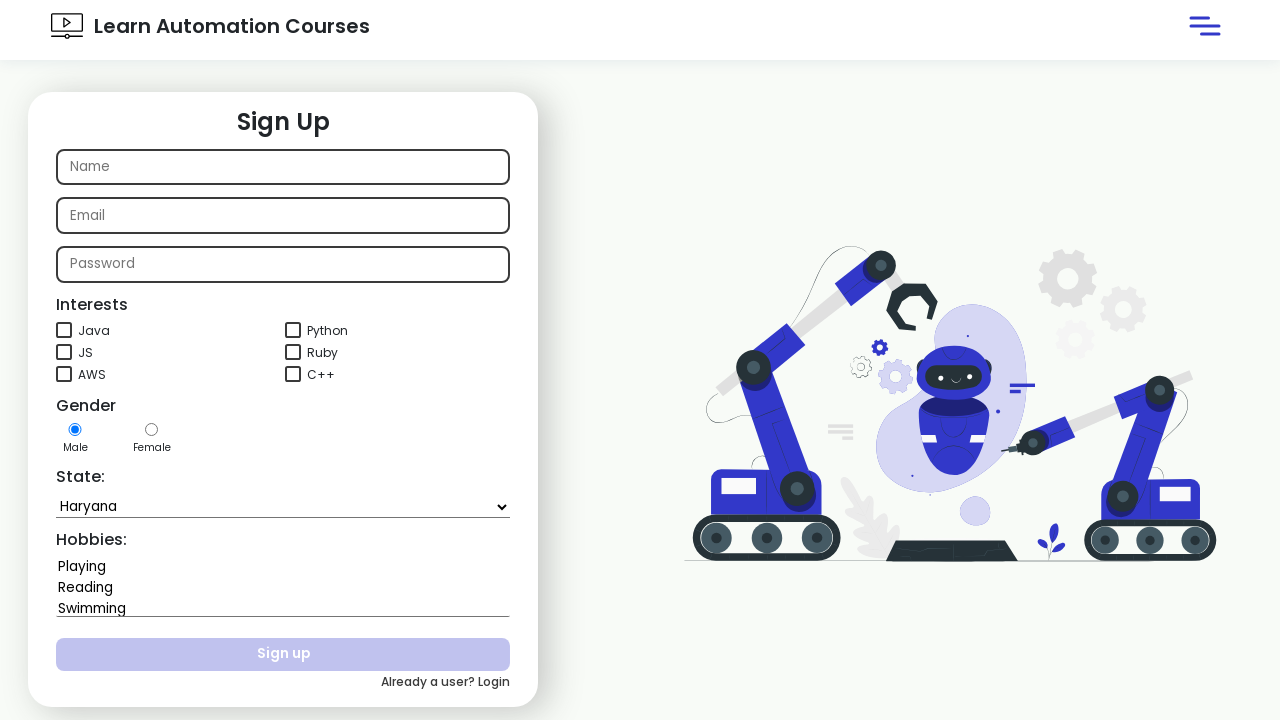

Verified 'Andaman and Nicobar Islands' exists in state dropdown options
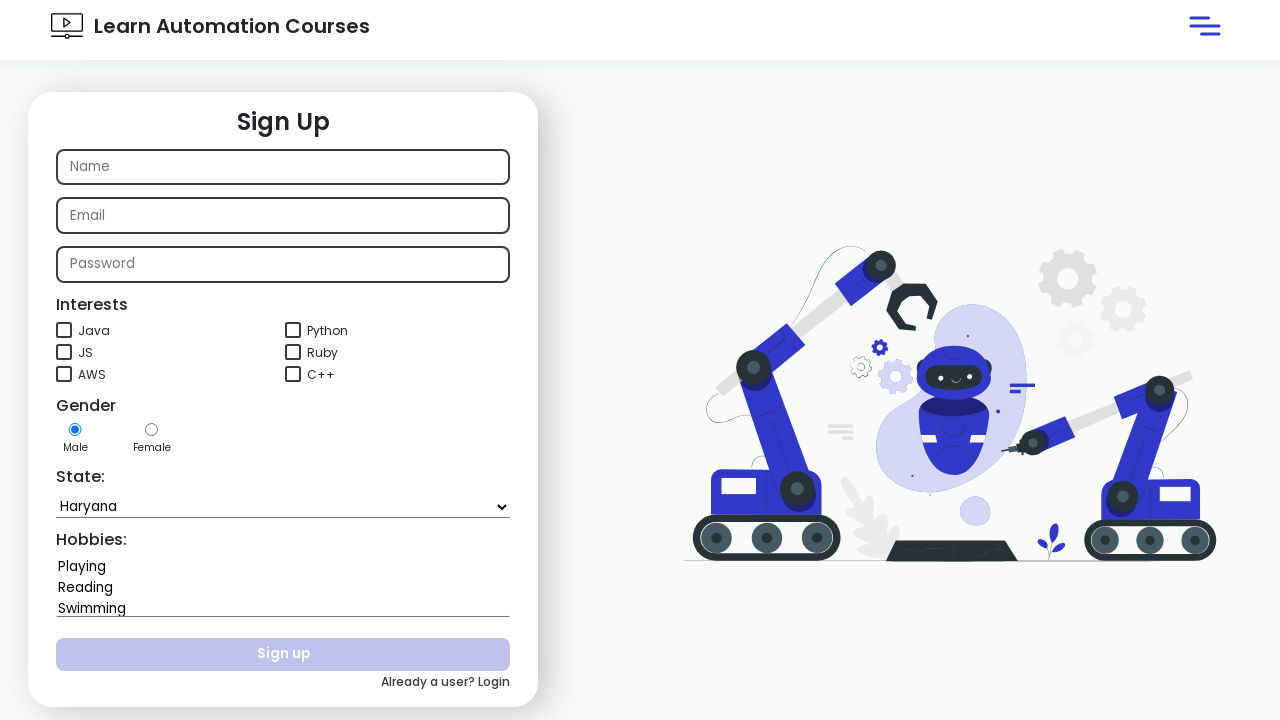

Selected 'Reading' and 'Swimming' from hobbies multi-select dropdown on #hobbies
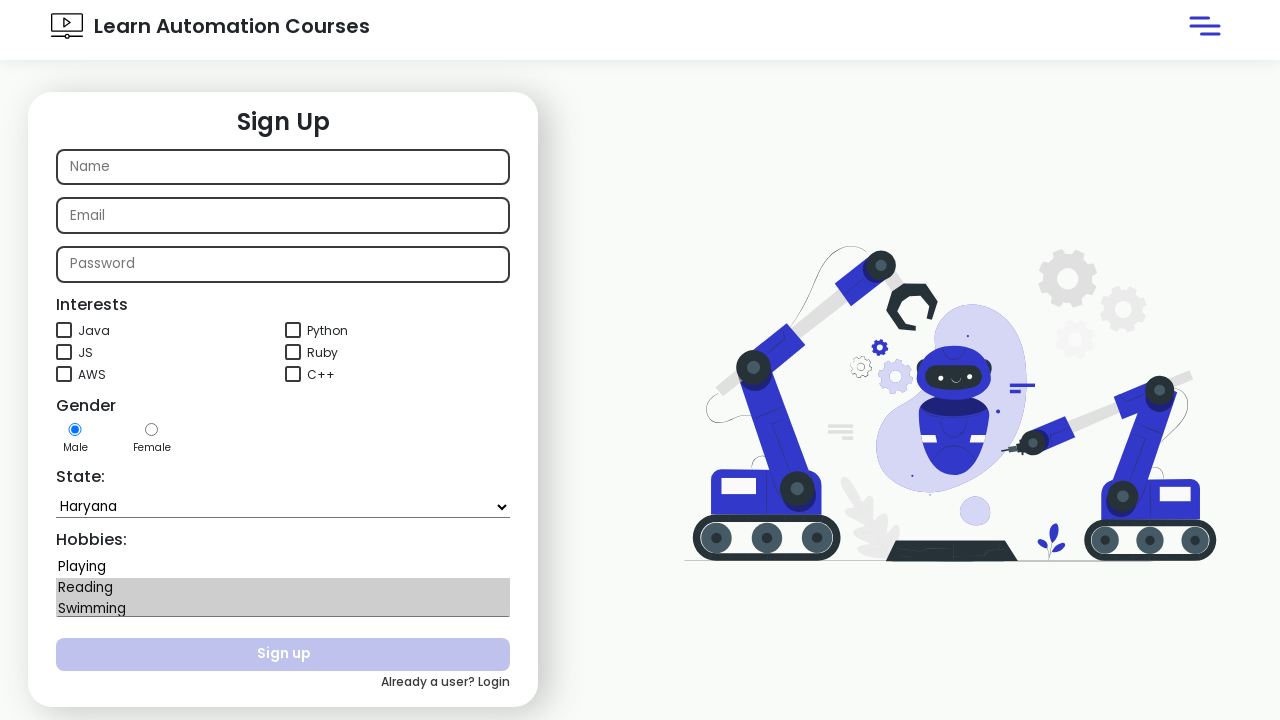

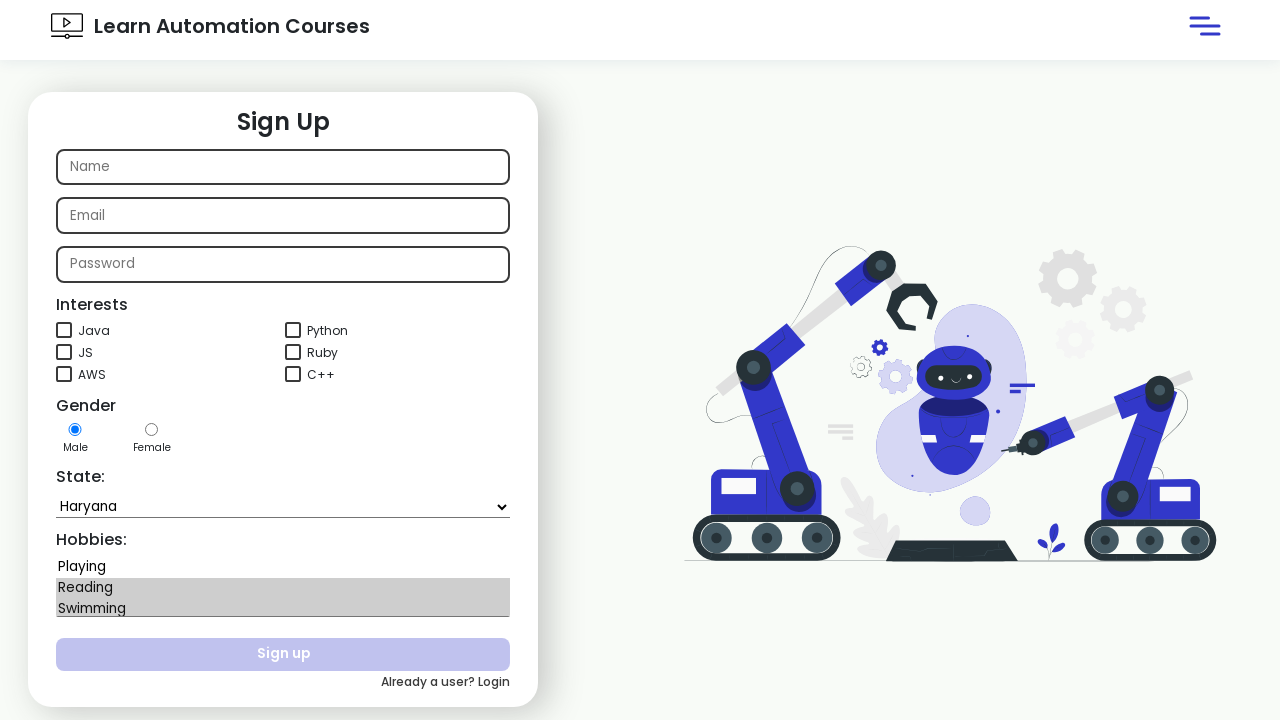